Tests the Python.org search functionality by searching for 'pycon' and verifying that search results are returned

Starting URL: http://www.python.org

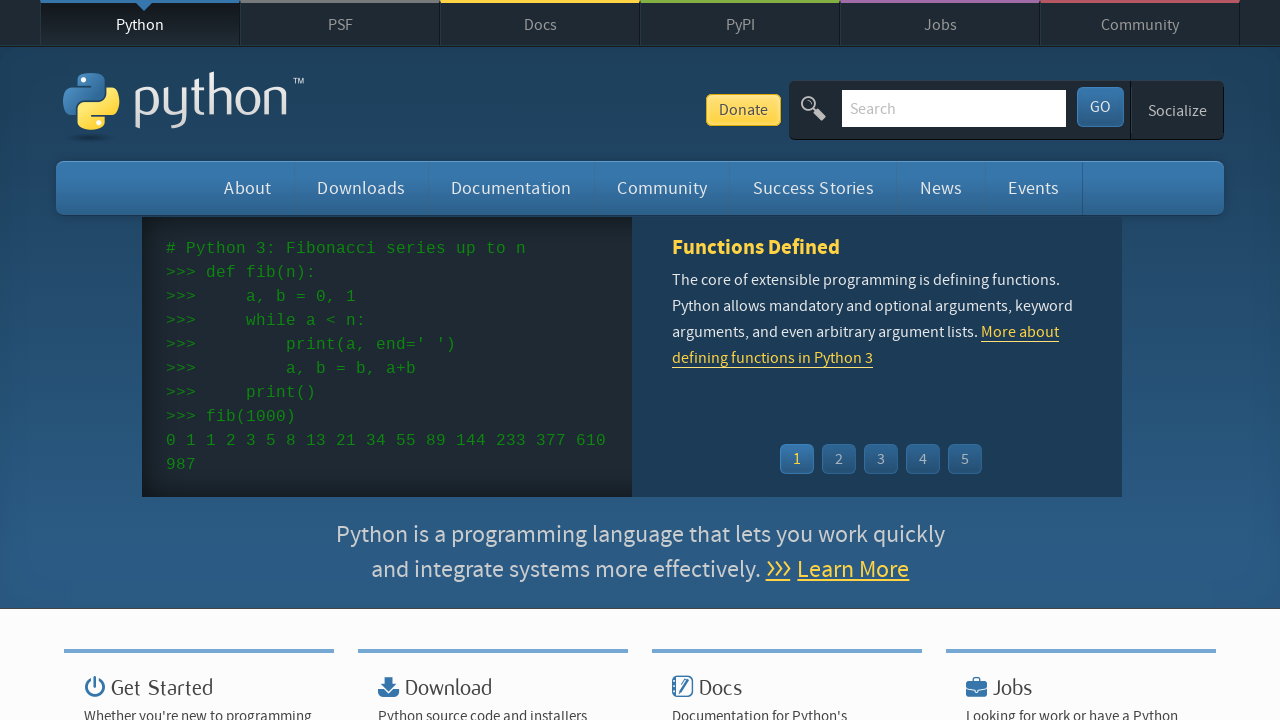

Verified page title contains 'Python'
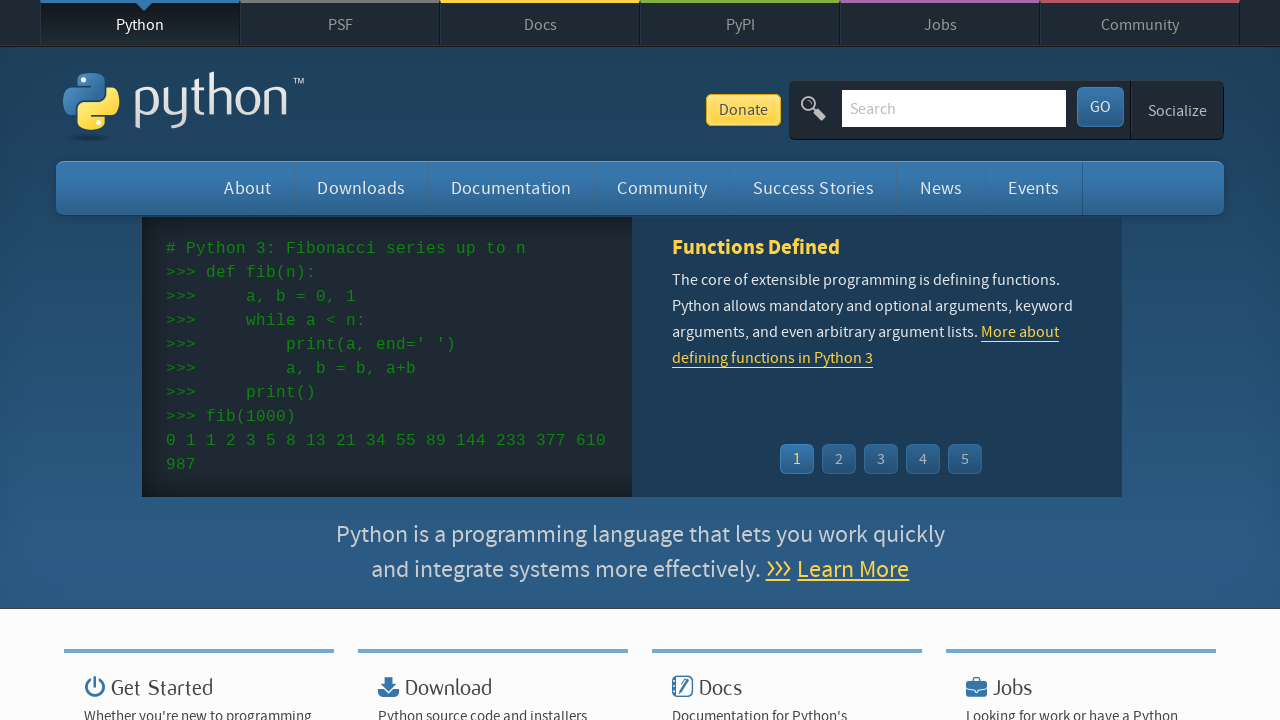

Filled search field with 'pycon' on input[name='q']
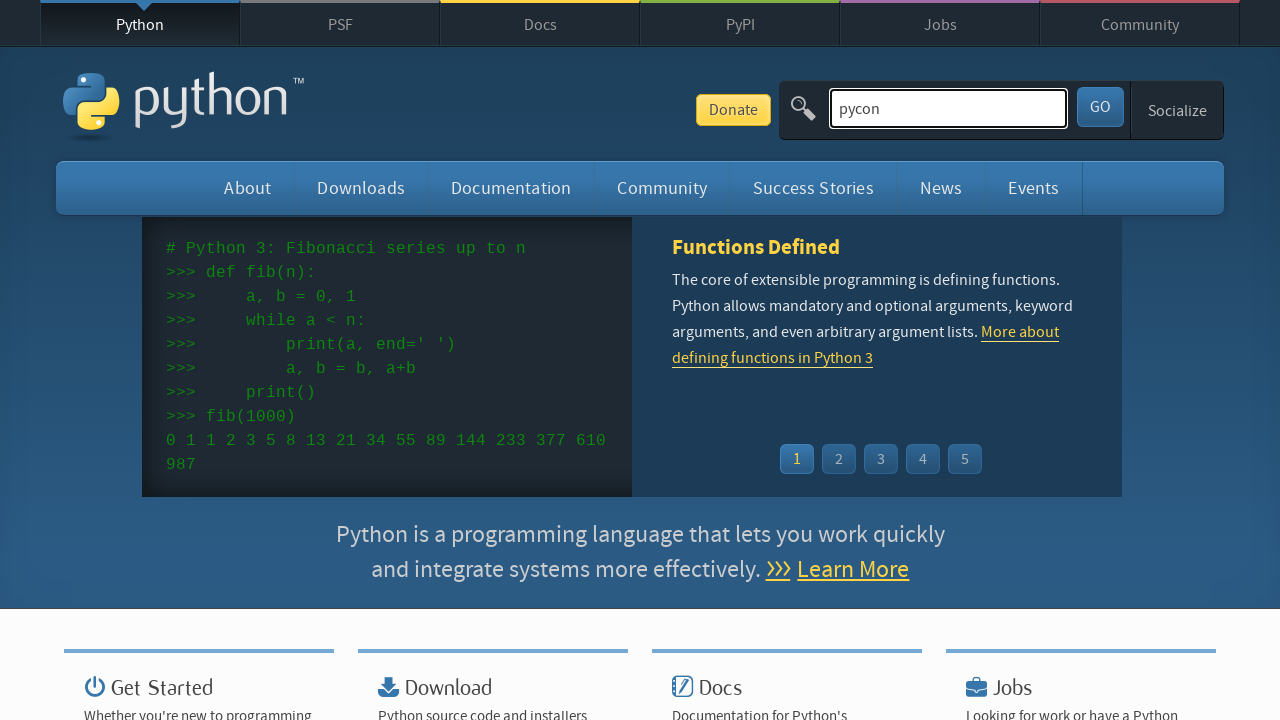

Pressed Enter to submit search for 'pycon' on input[name='q']
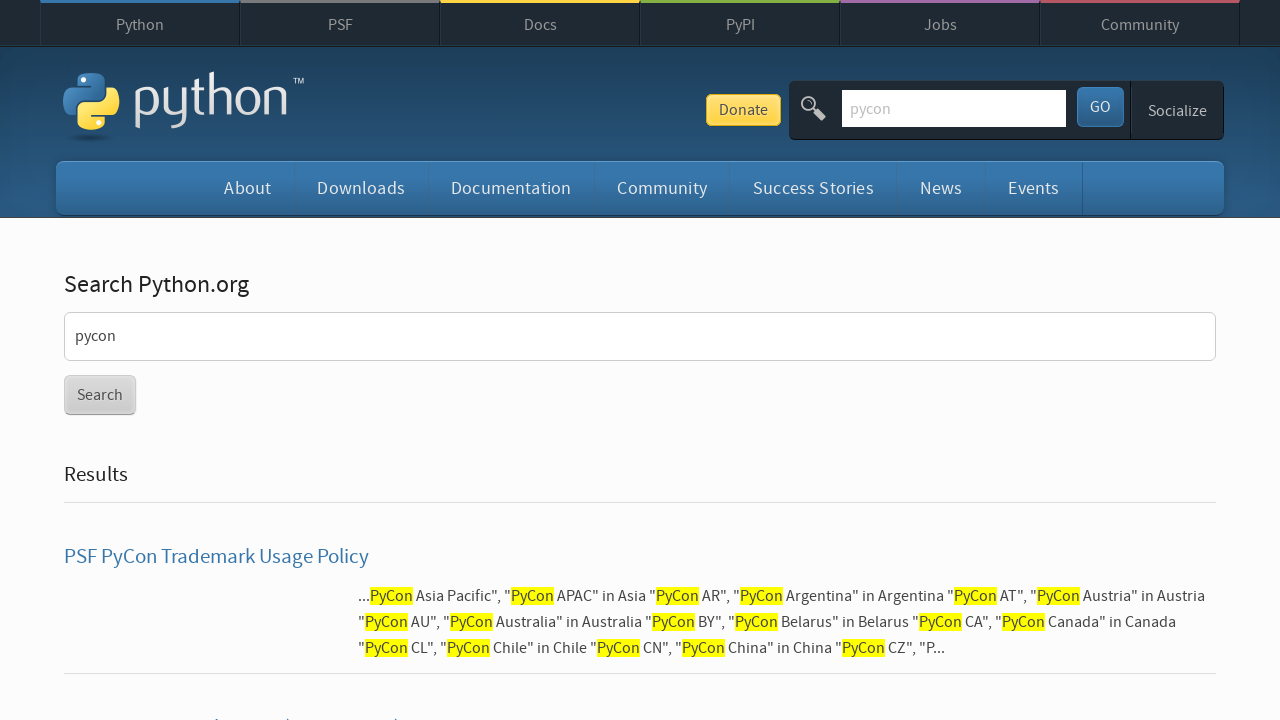

Waited for network to become idle after search
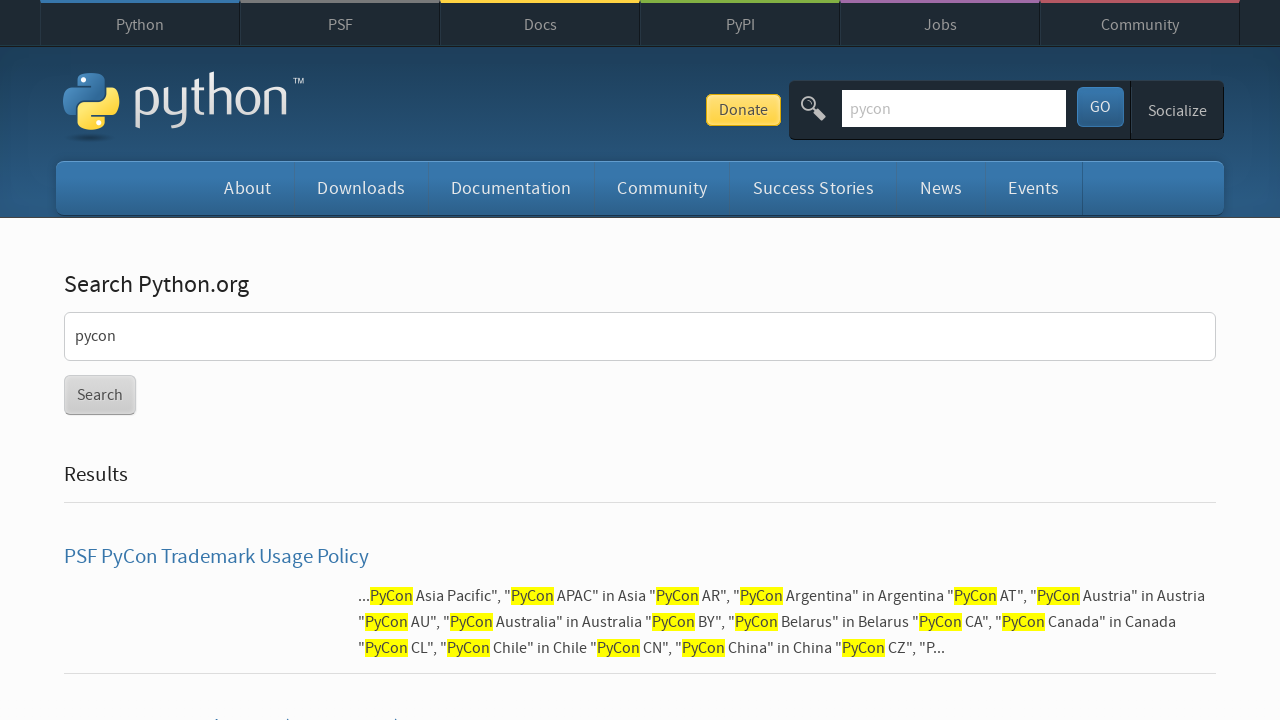

Verified that search results were returned (no 'No results found' message)
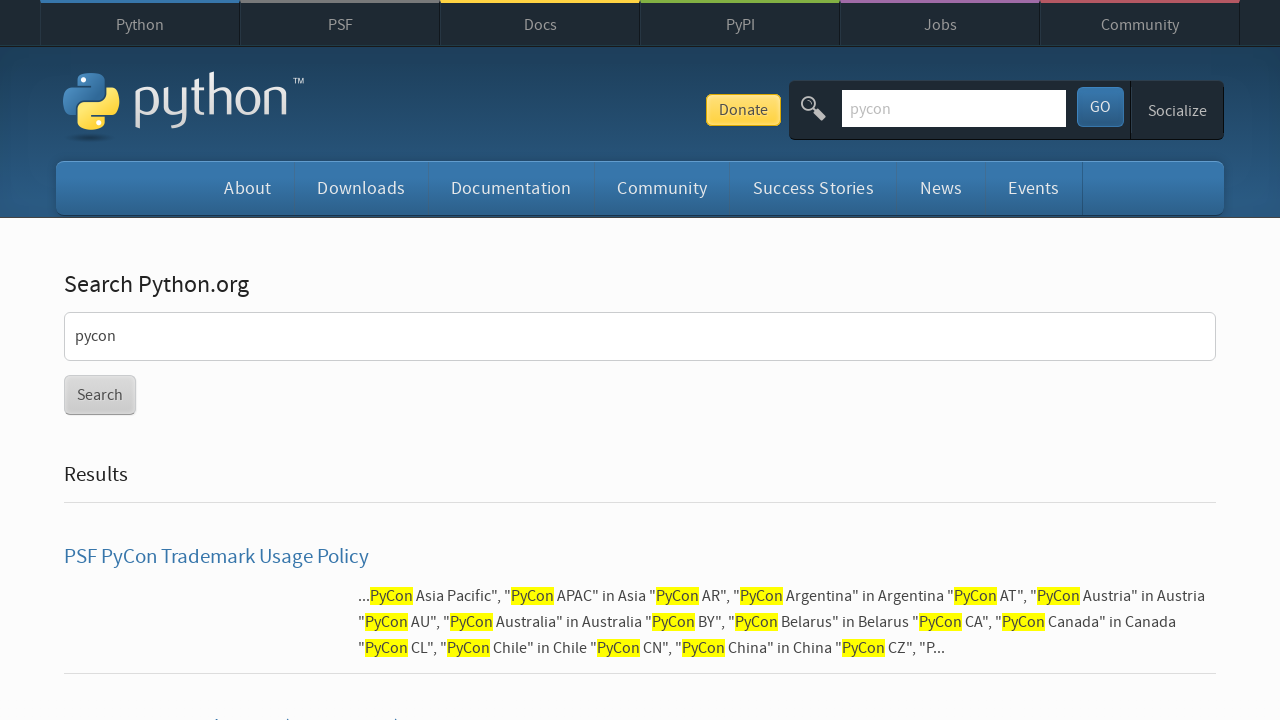

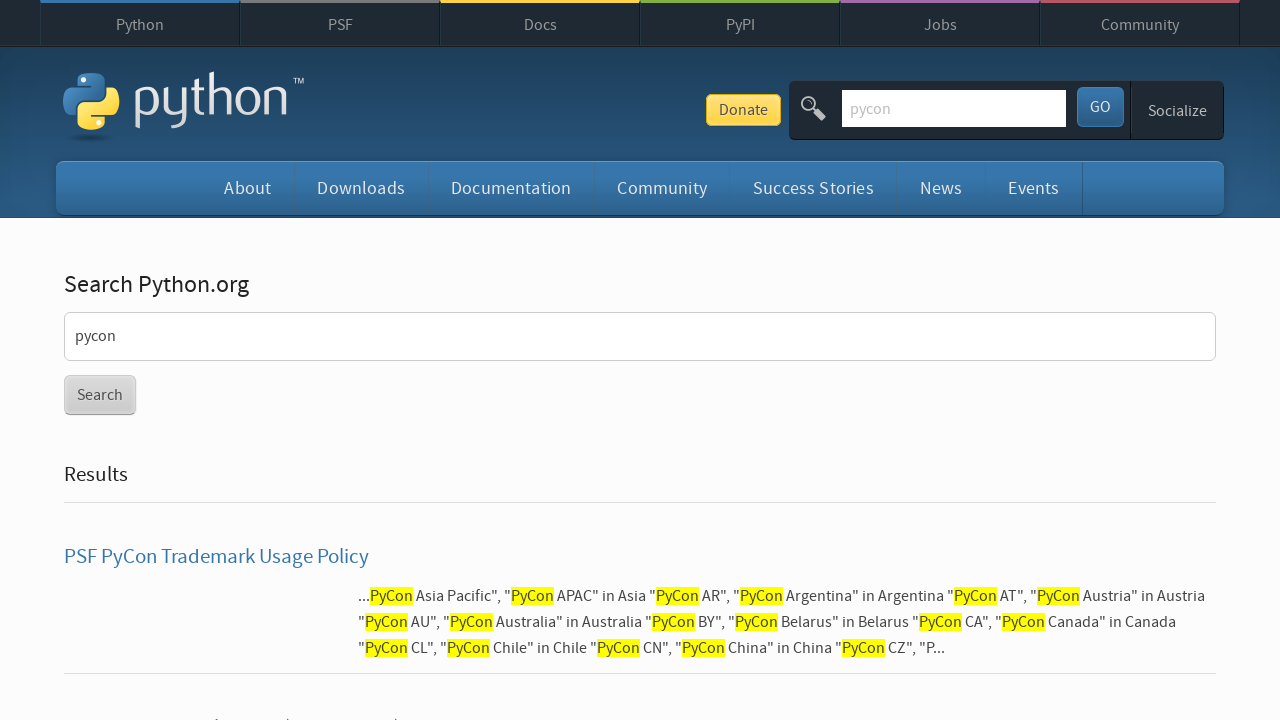